Tests tooltip display by hovering over a button element

Starting URL: https://demoqa.com/tool-tips

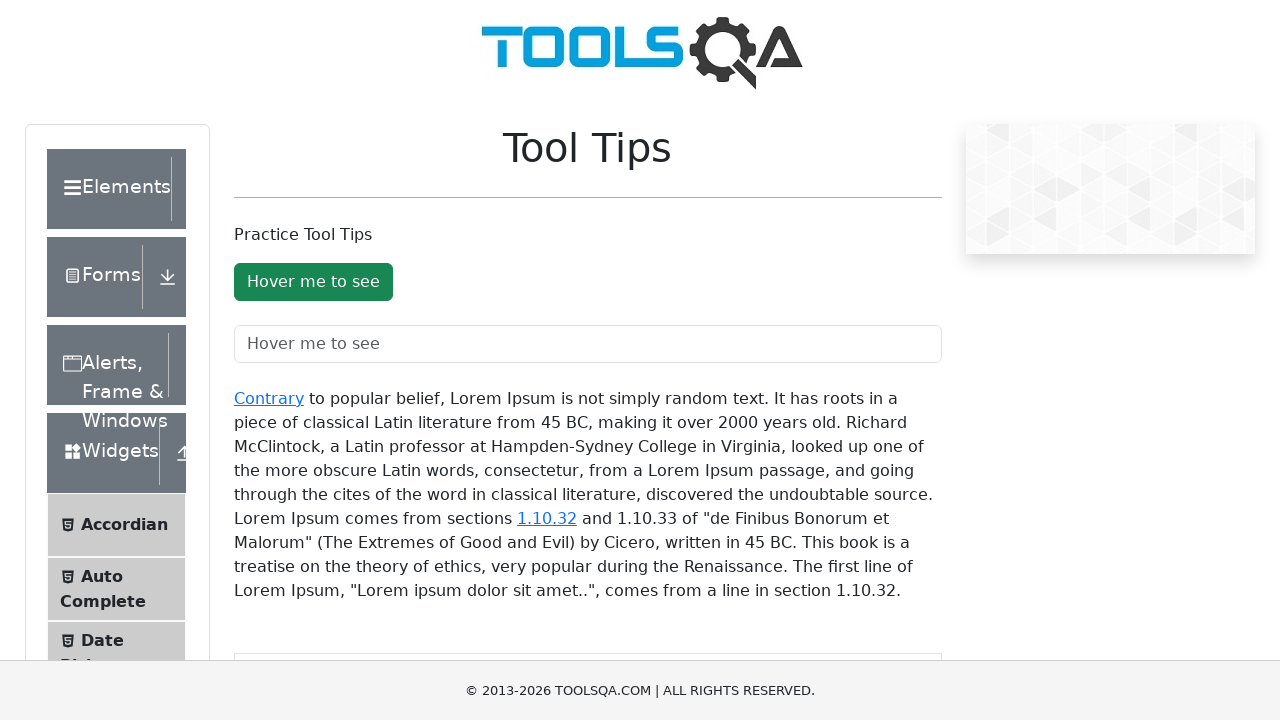

Hovered over tooltip button to trigger tooltip display at (313, 282) on #toolTipButton
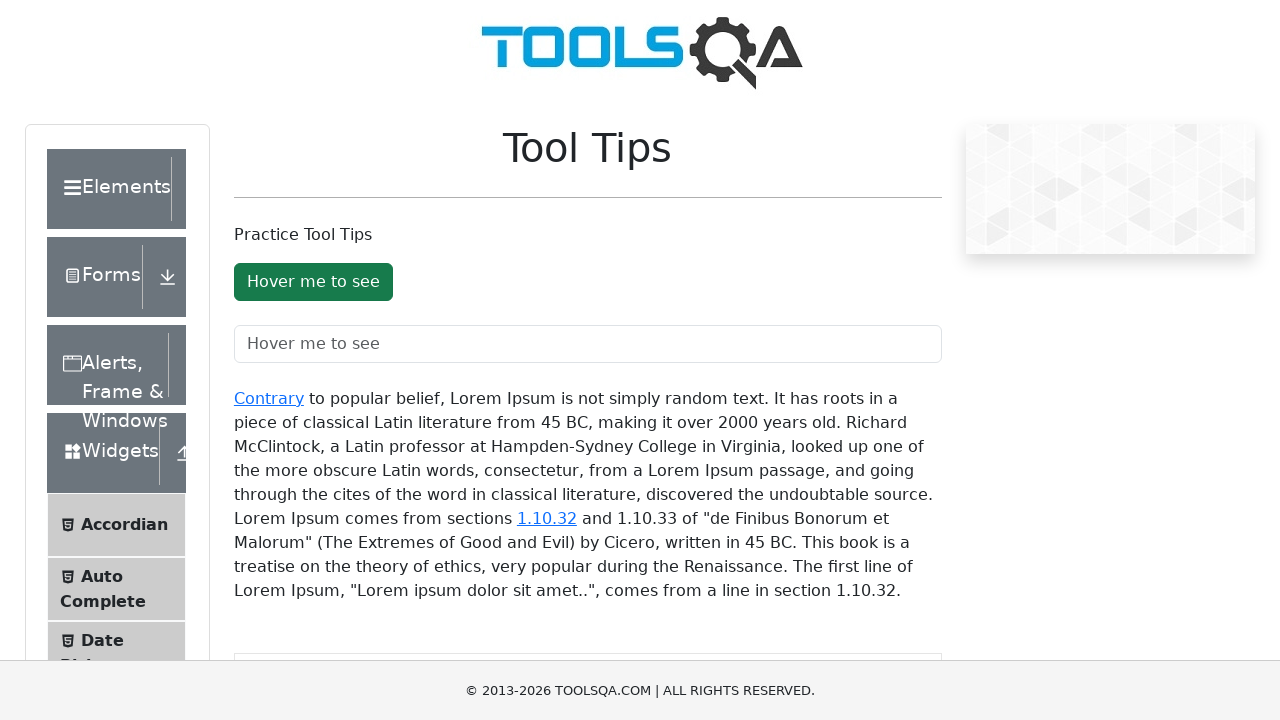

Tooltip appeared and became visible
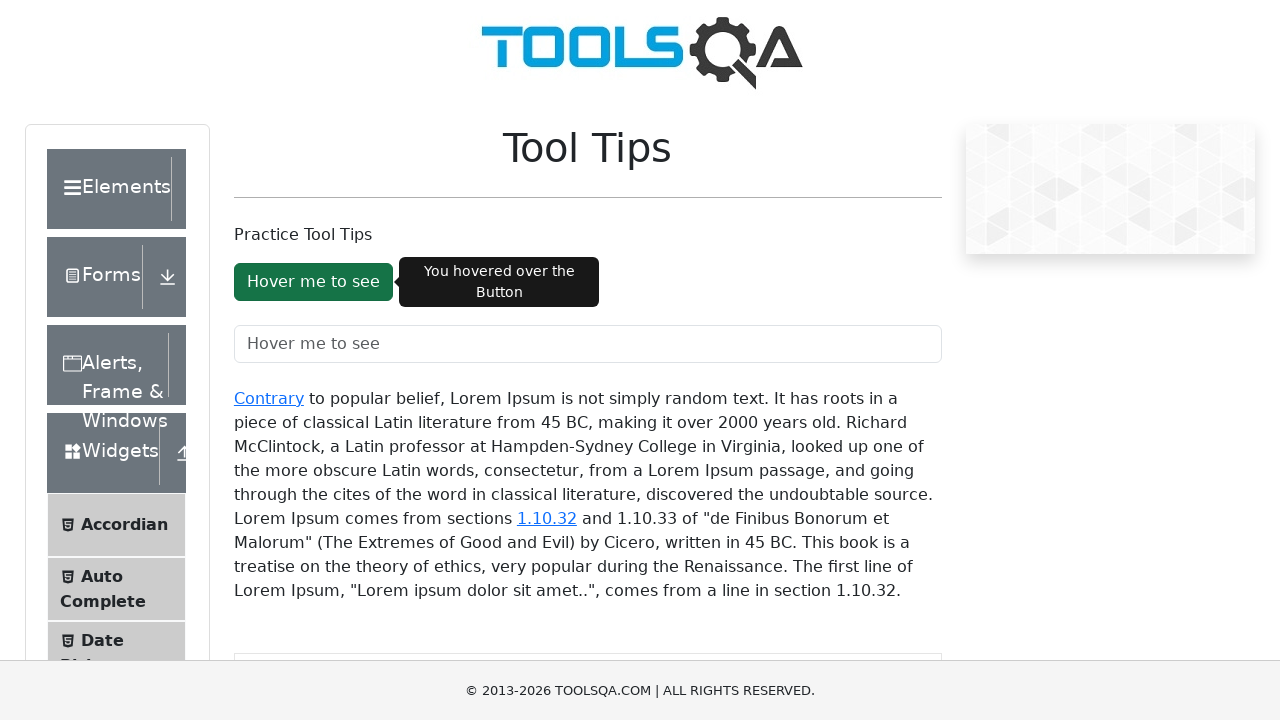

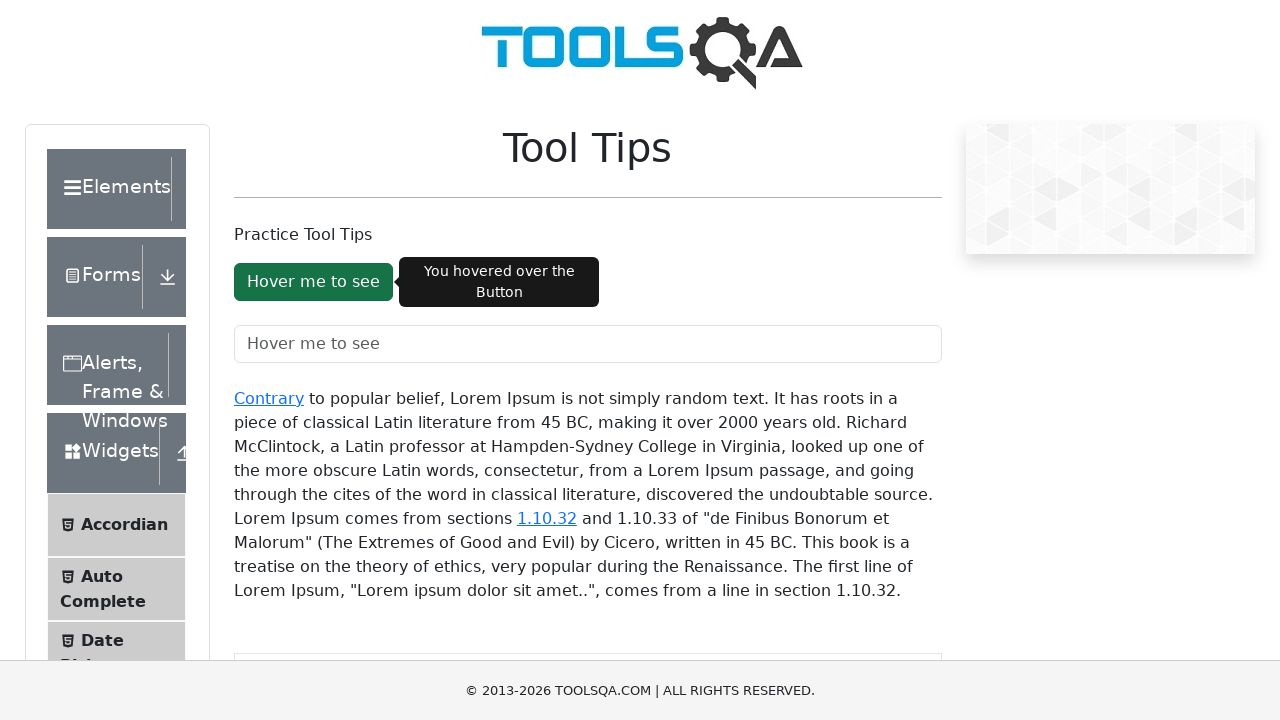